Tests DuckDuckGo search functionality by entering "java" as a search term and verifying the page title contains the search term

Starting URL: https://duckduckgo.com/

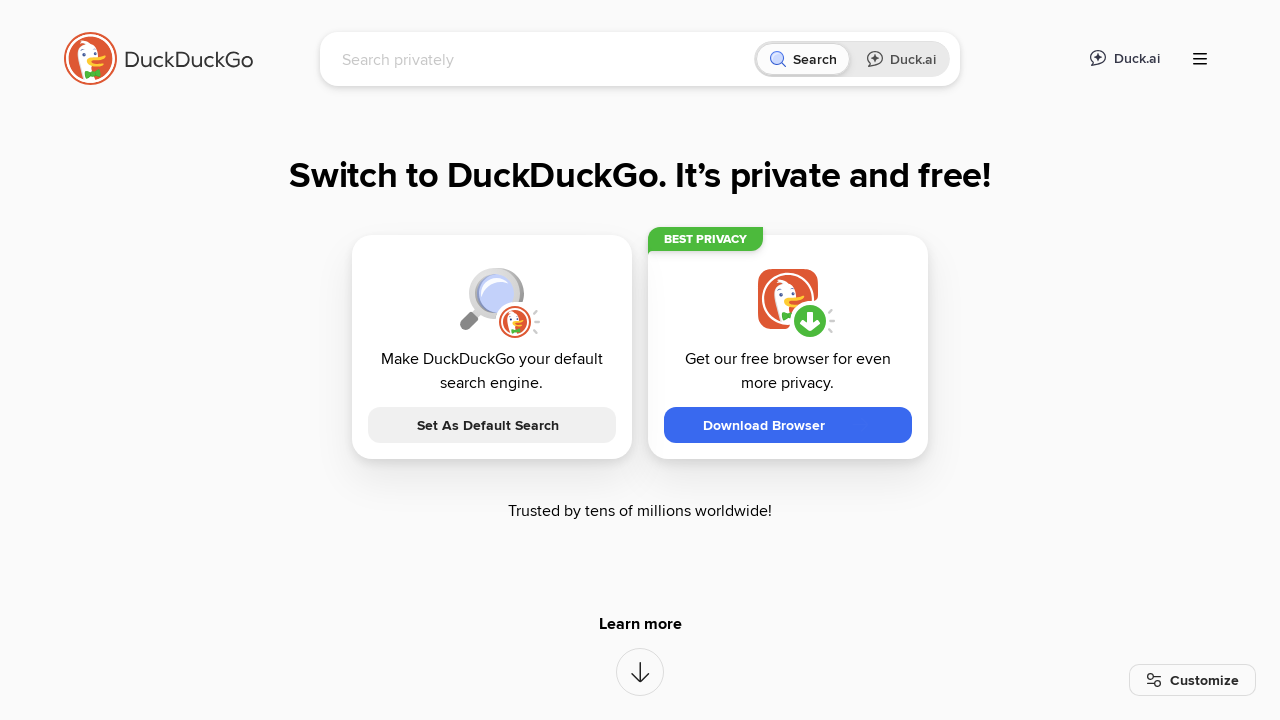

Filled search box with 'java' on input#searchbox_input
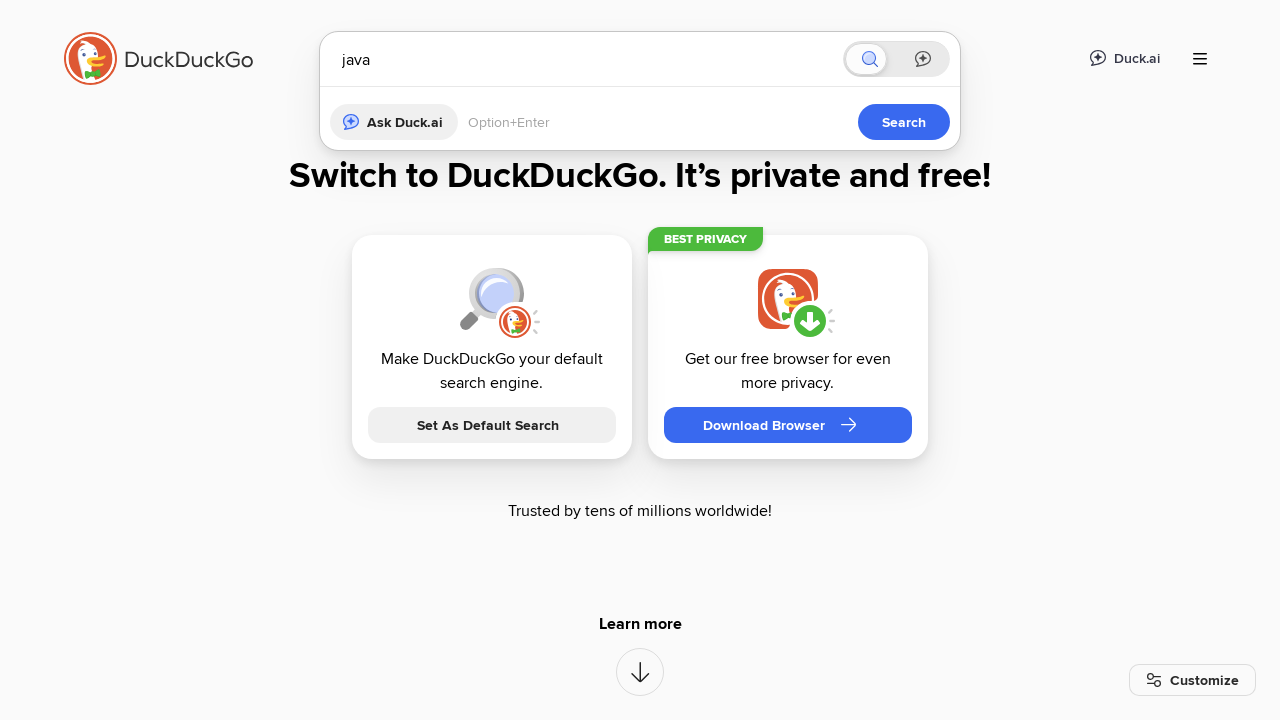

Pressed Enter to submit search on input#searchbox_input
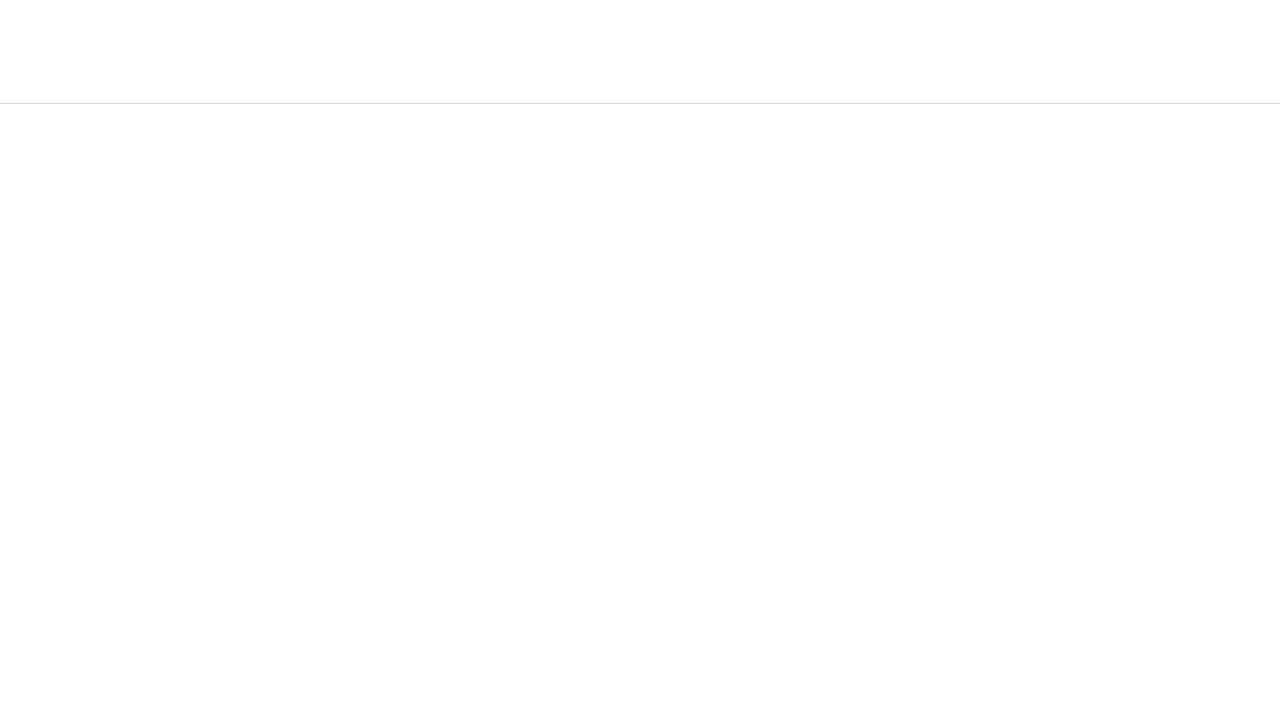

Waited for page to reach networkidle state
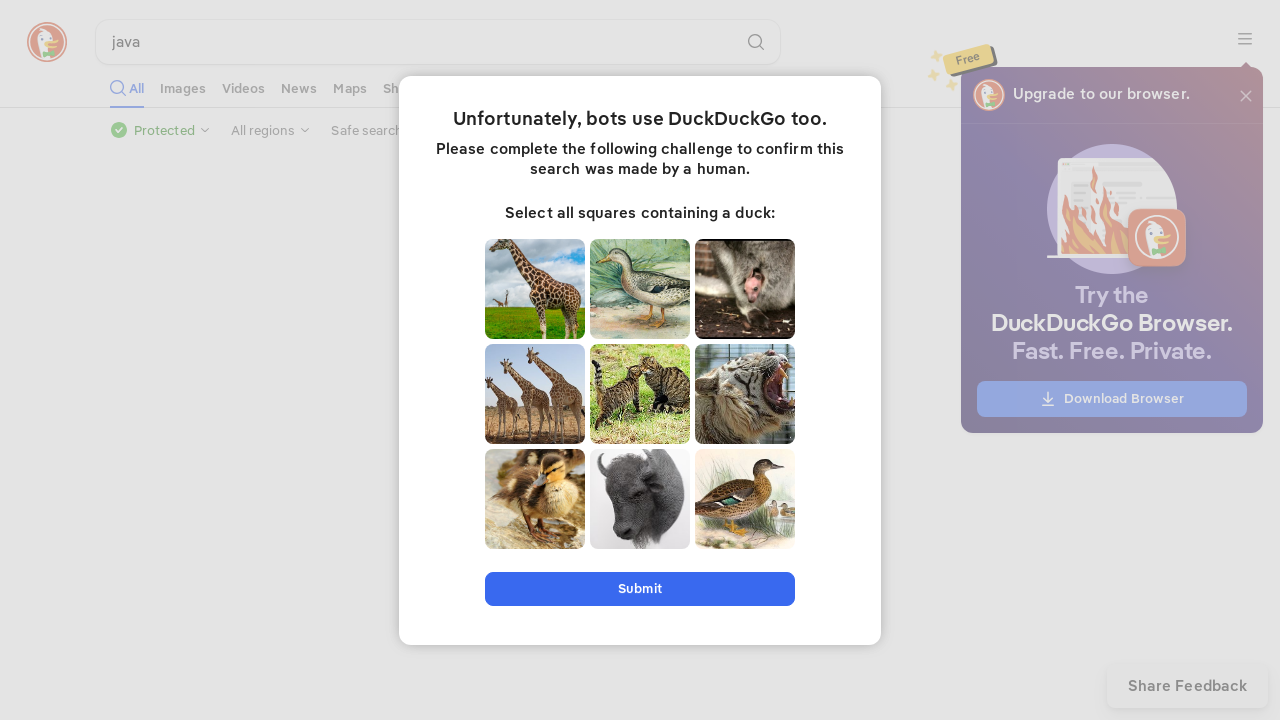

Verified page title contains 'java'
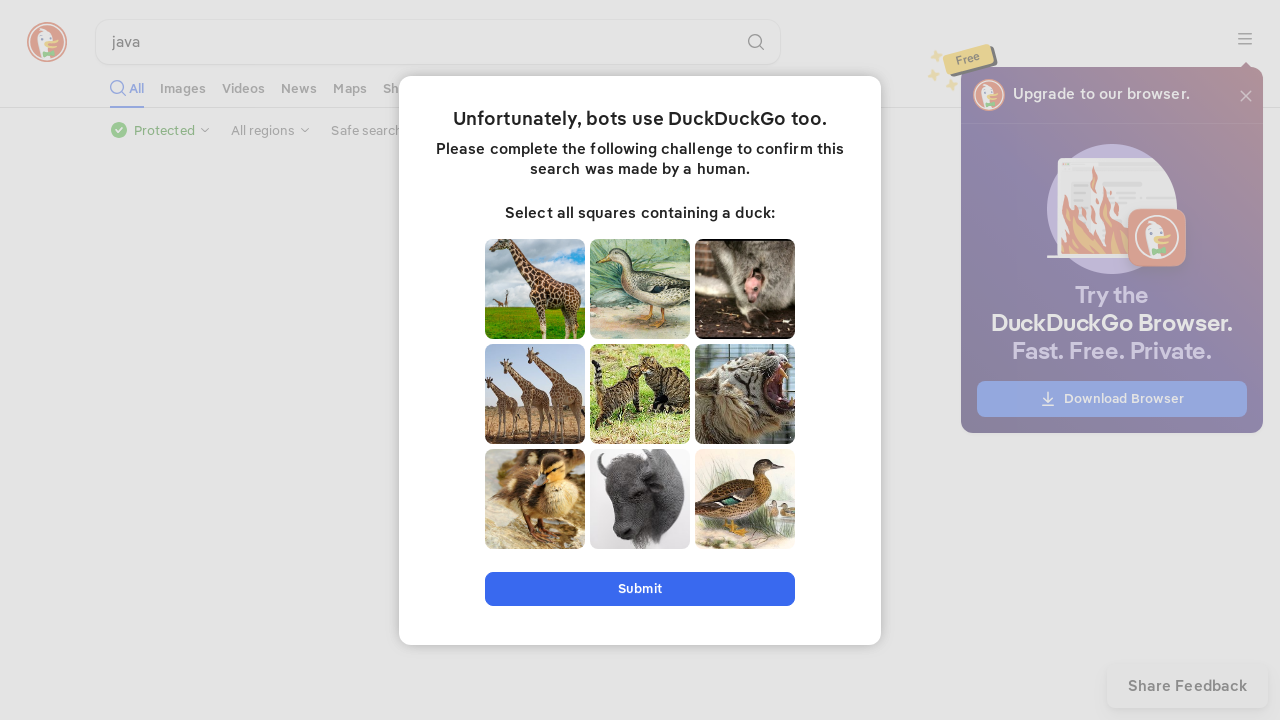

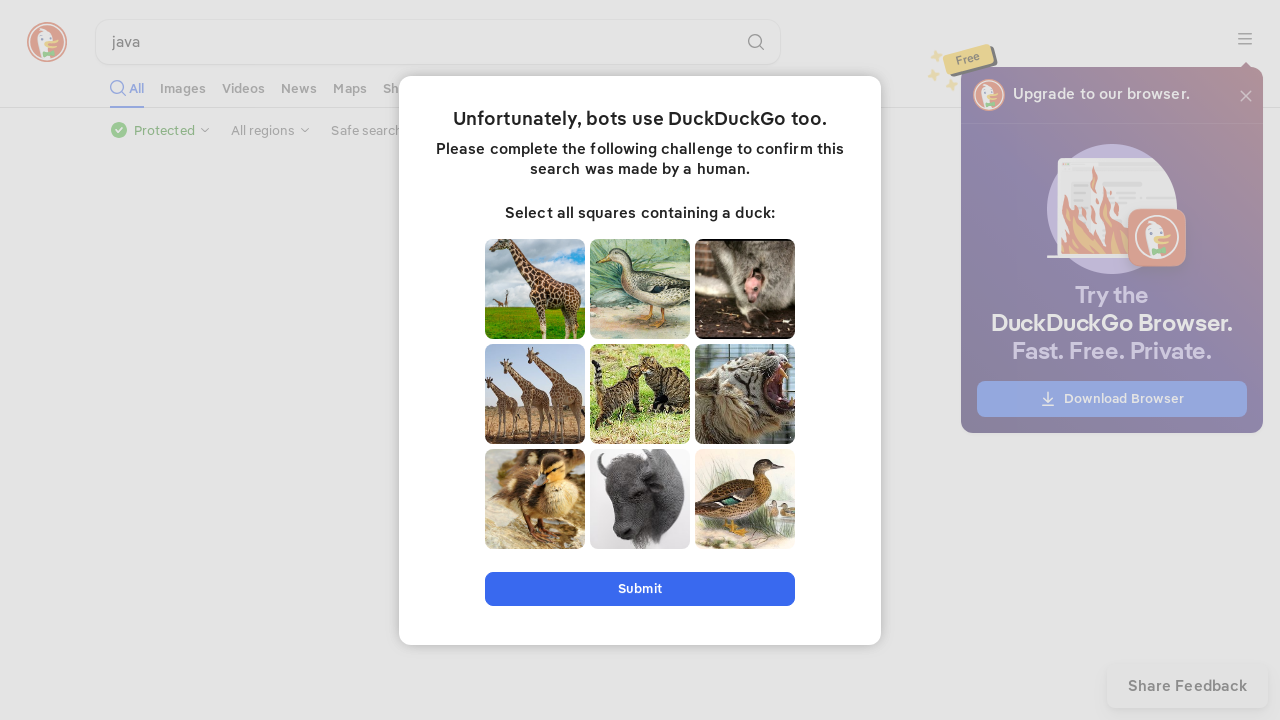